Tests that the Clear completed button is hidden when there are no completed items

Starting URL: https://demo.playwright.dev/todomvc

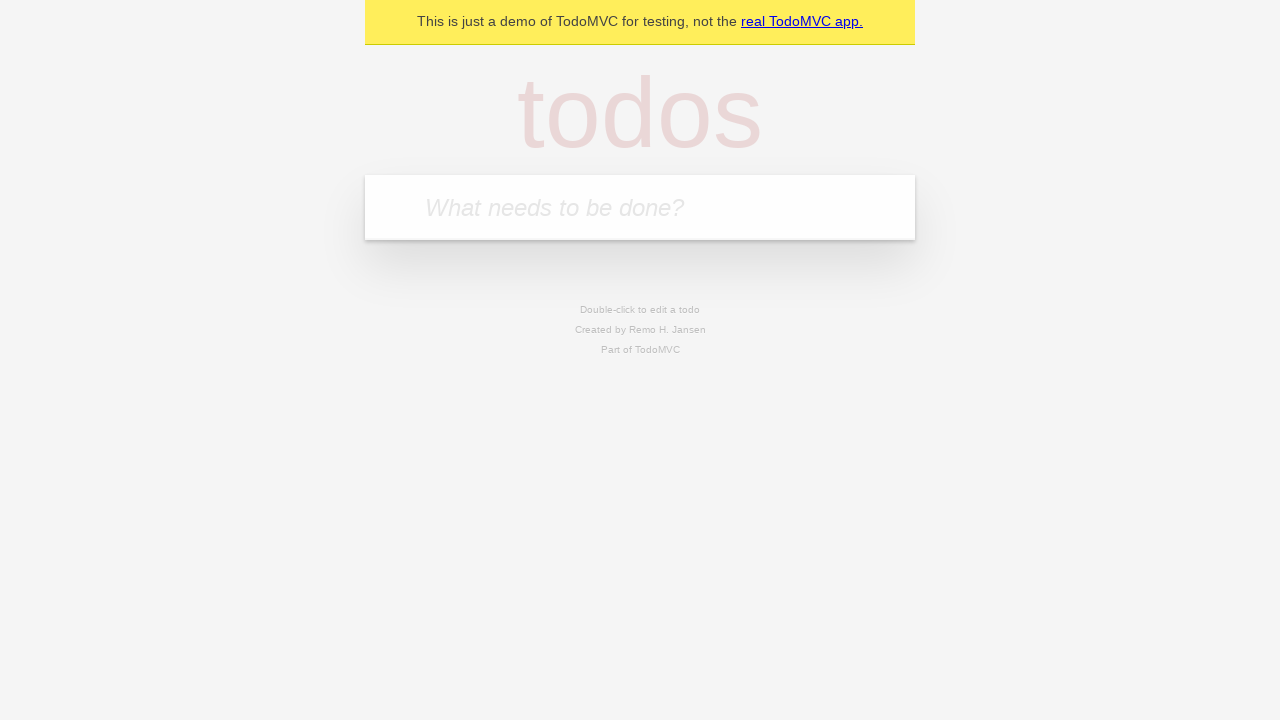

Filled todo input with 'buy some cheese' on internal:attr=[placeholder="What needs to be done?"i]
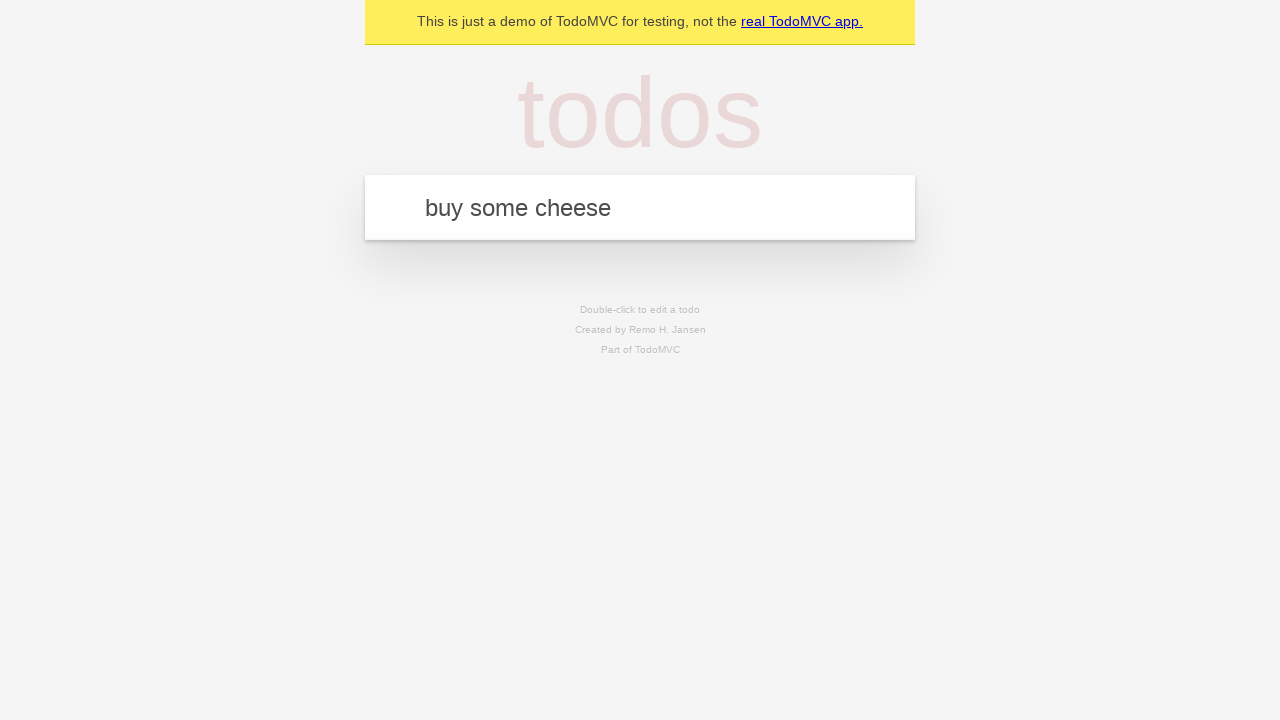

Pressed Enter to create first todo item on internal:attr=[placeholder="What needs to be done?"i]
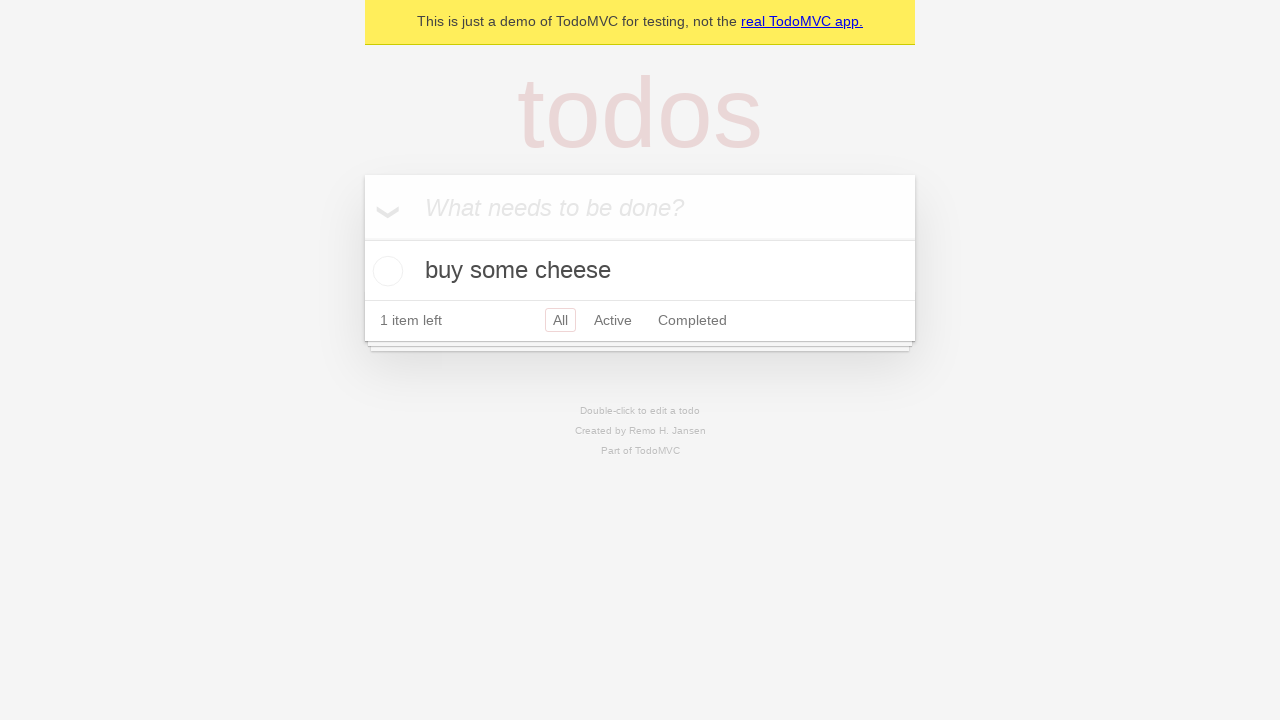

Filled todo input with 'feed the cat' on internal:attr=[placeholder="What needs to be done?"i]
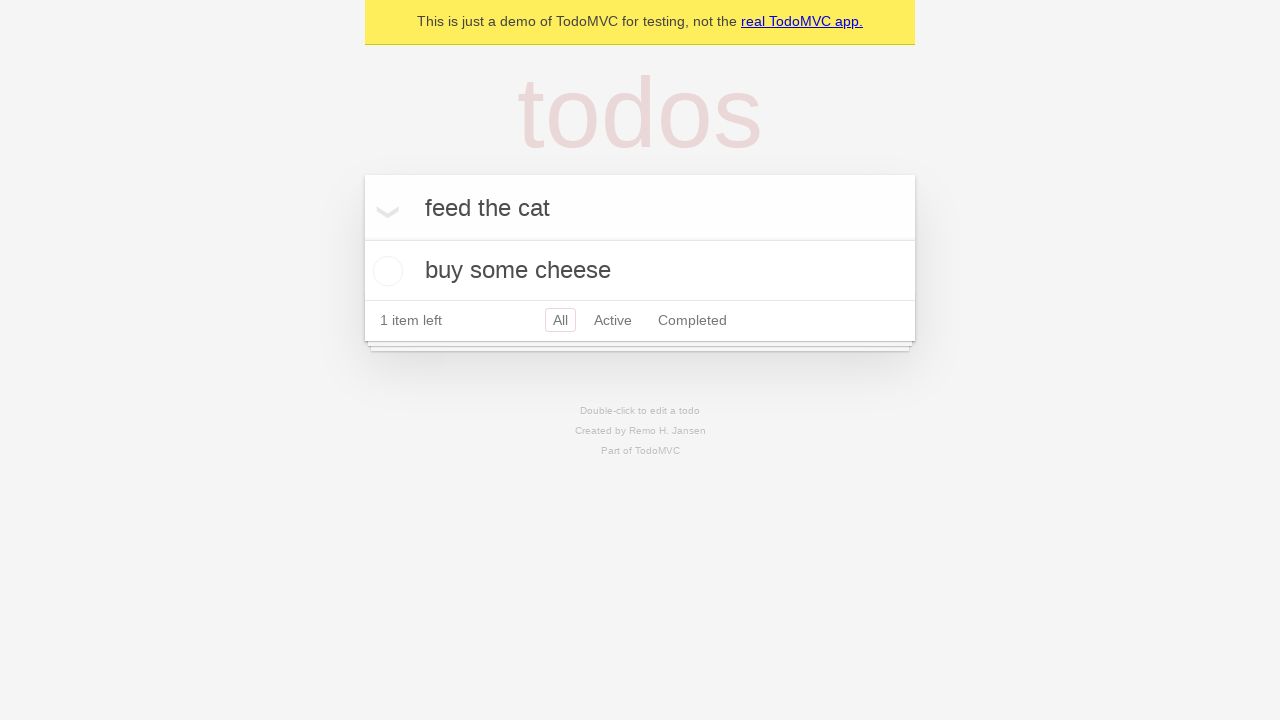

Pressed Enter to create second todo item on internal:attr=[placeholder="What needs to be done?"i]
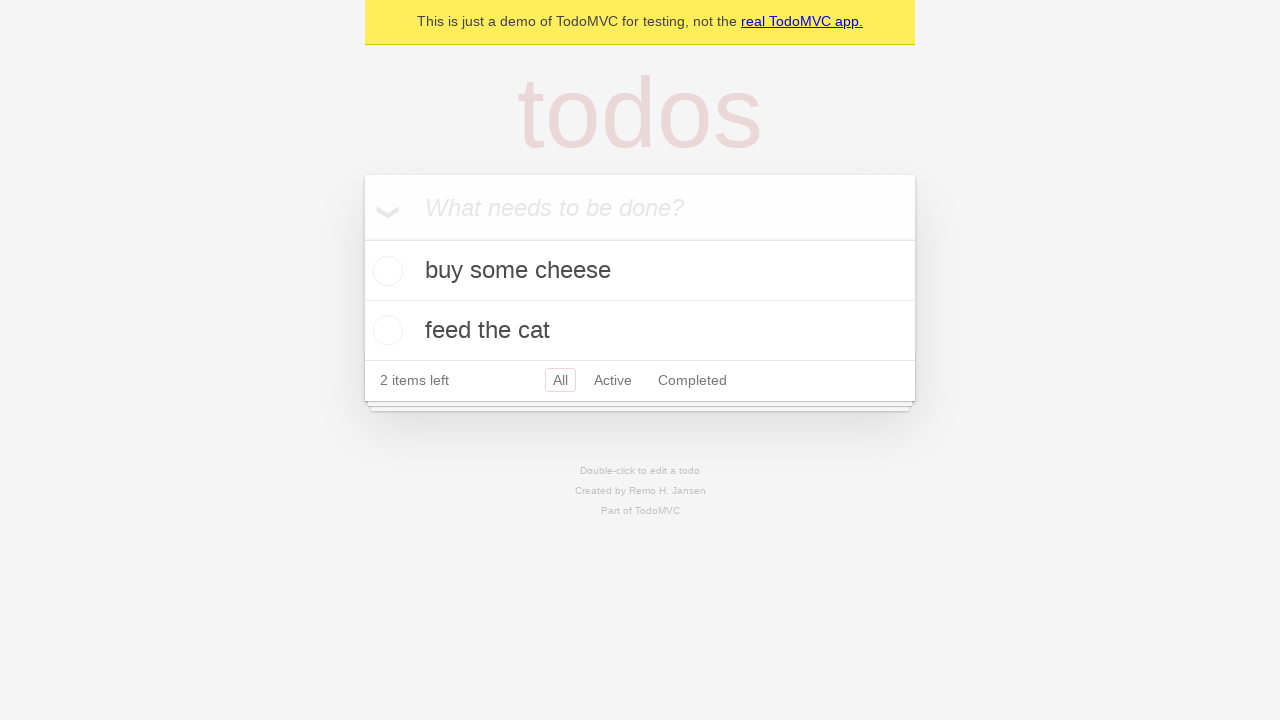

Filled todo input with 'book a doctors appointment' on internal:attr=[placeholder="What needs to be done?"i]
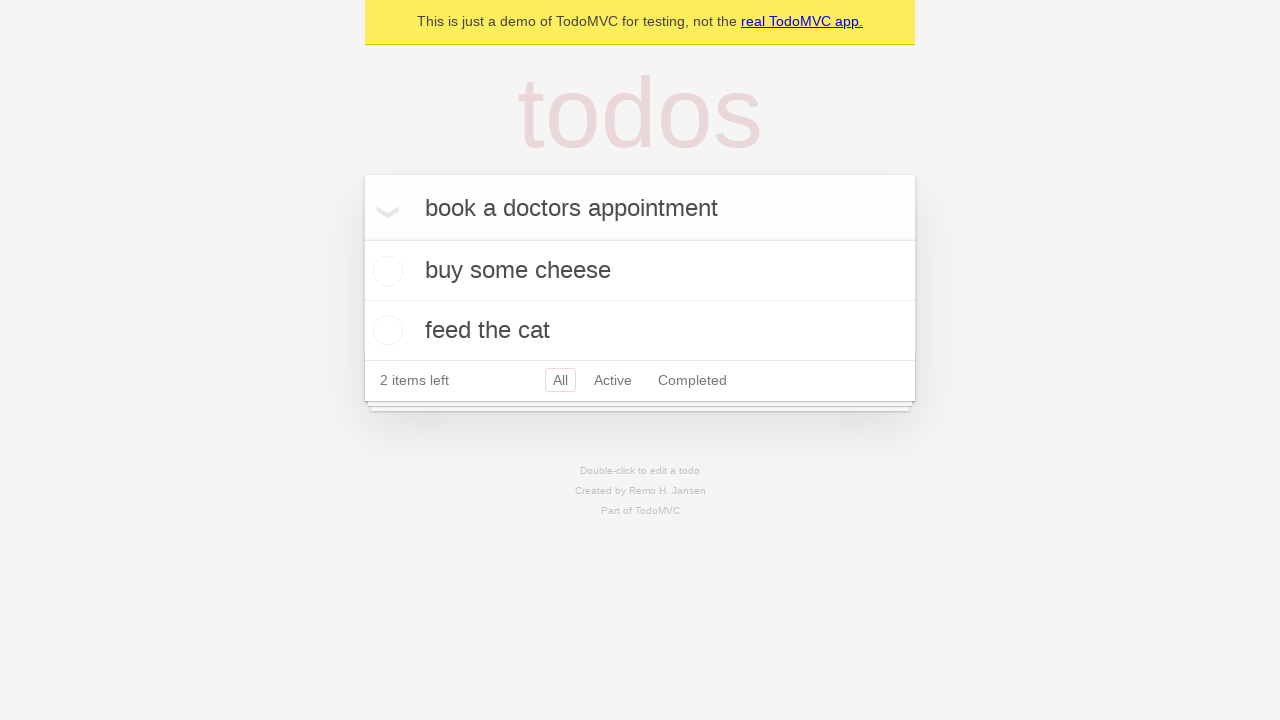

Pressed Enter to create third todo item on internal:attr=[placeholder="What needs to be done?"i]
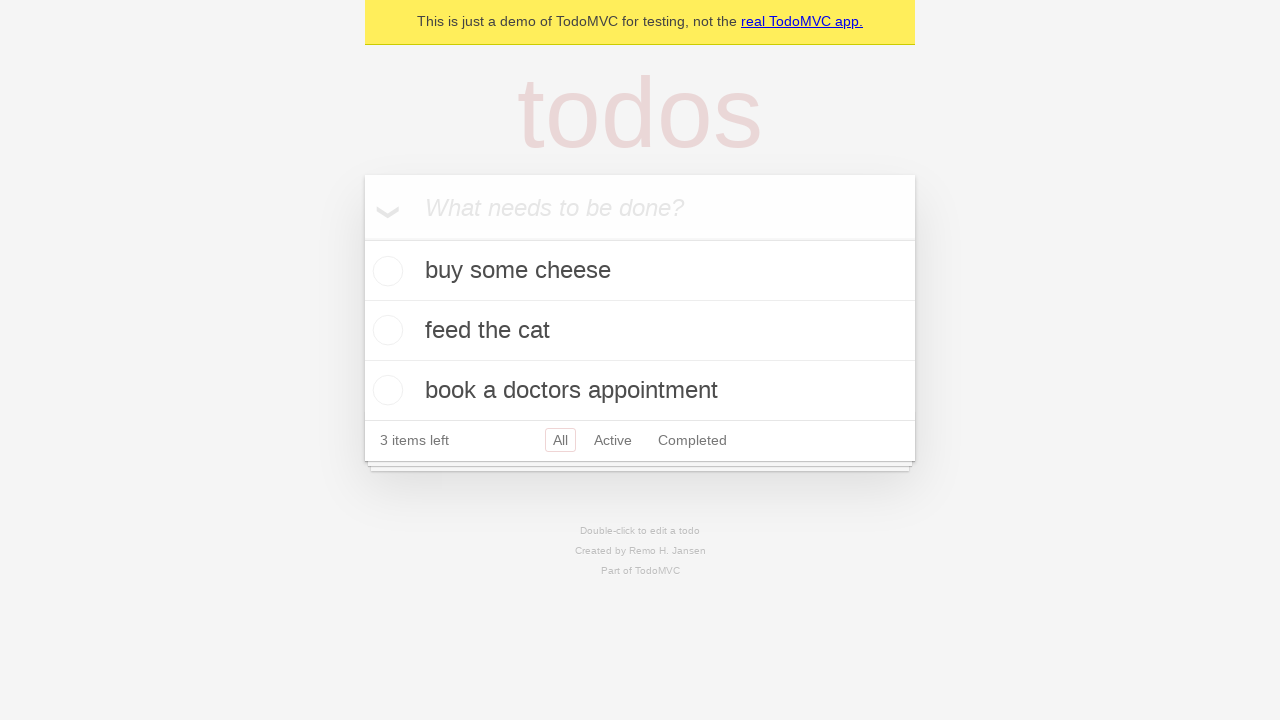

Checked the first todo item to mark it as completed at (385, 271) on .todo-list li .toggle >> nth=0
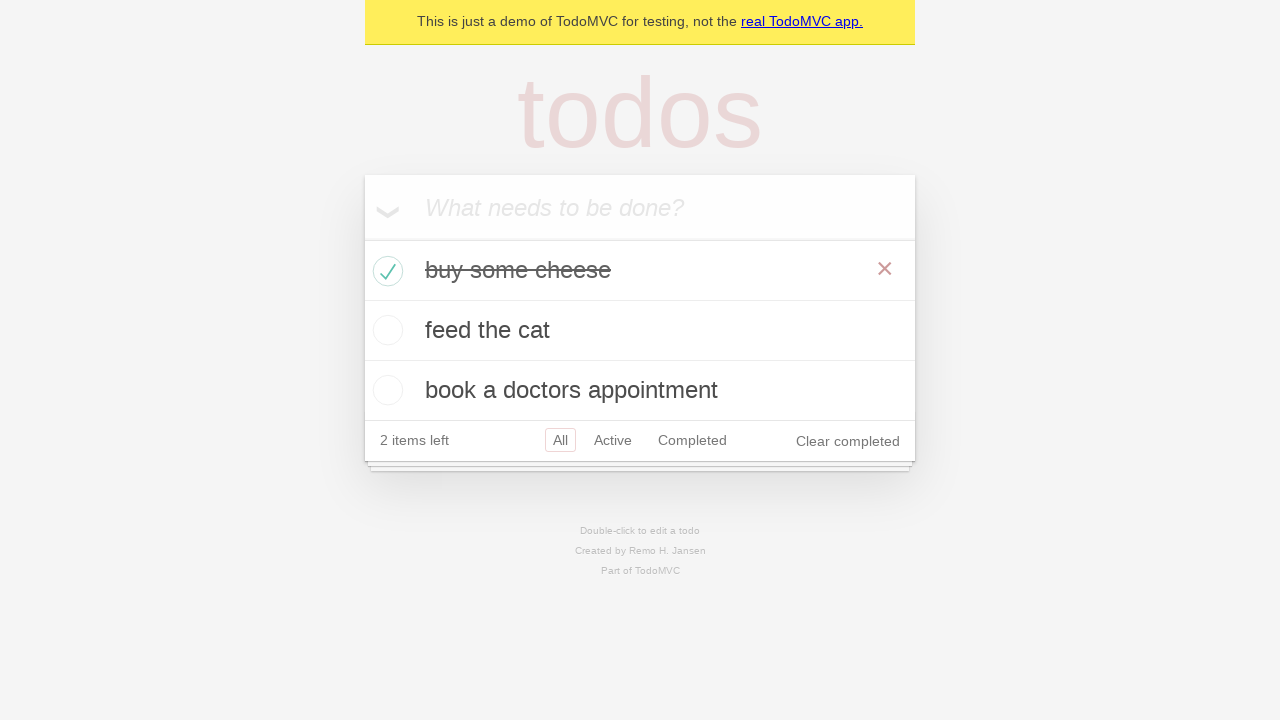

Clicked 'Clear completed' button to remove completed items at (848, 441) on internal:role=button[name="Clear completed"i]
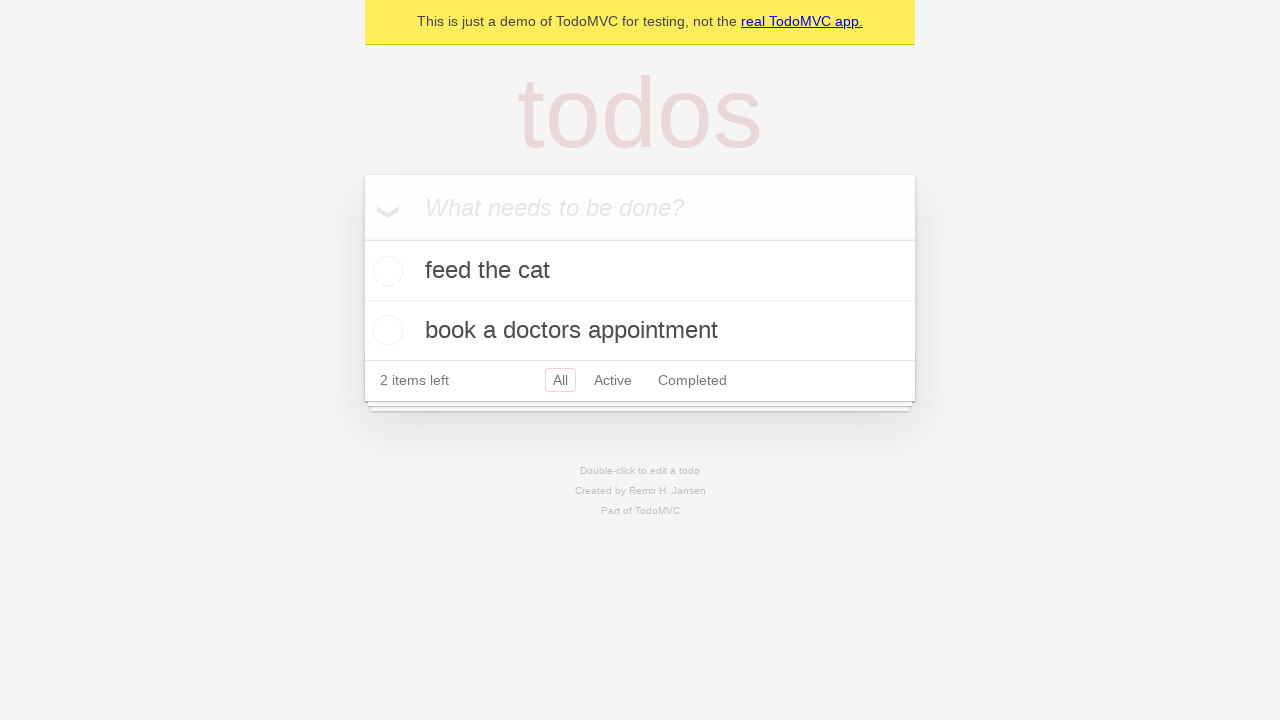

Waited 500ms for UI to update after clearing completed items
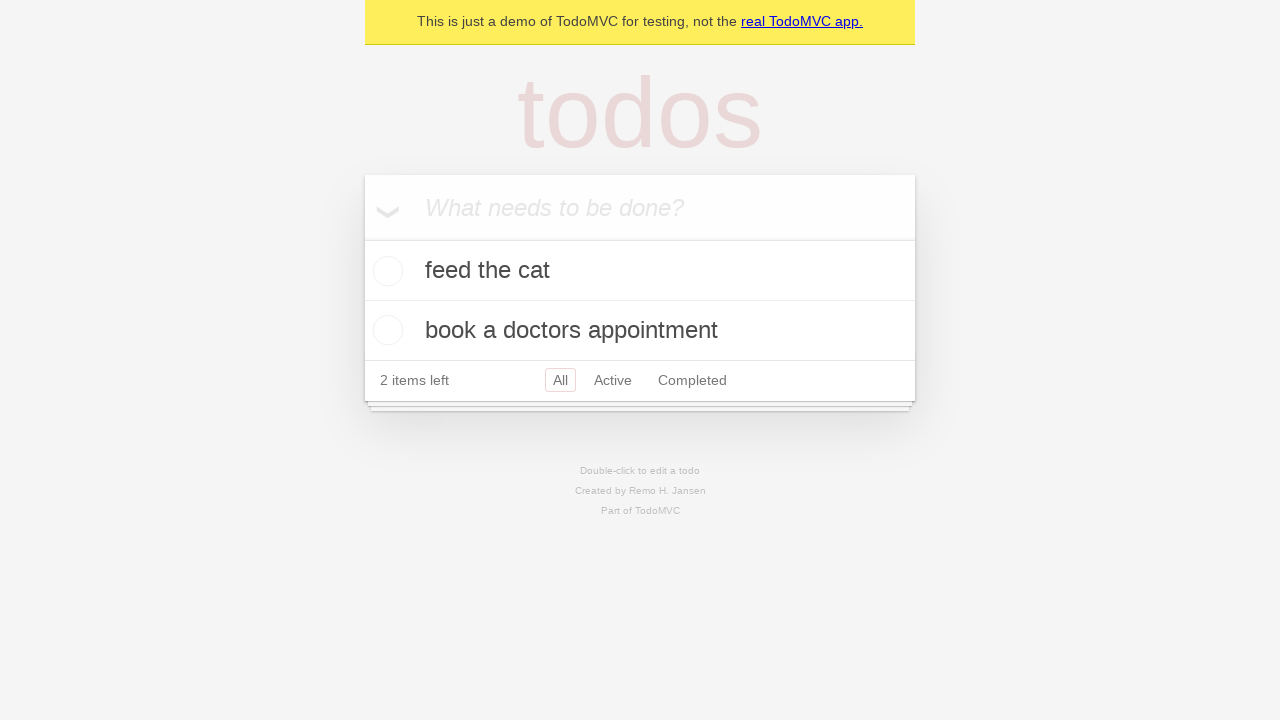

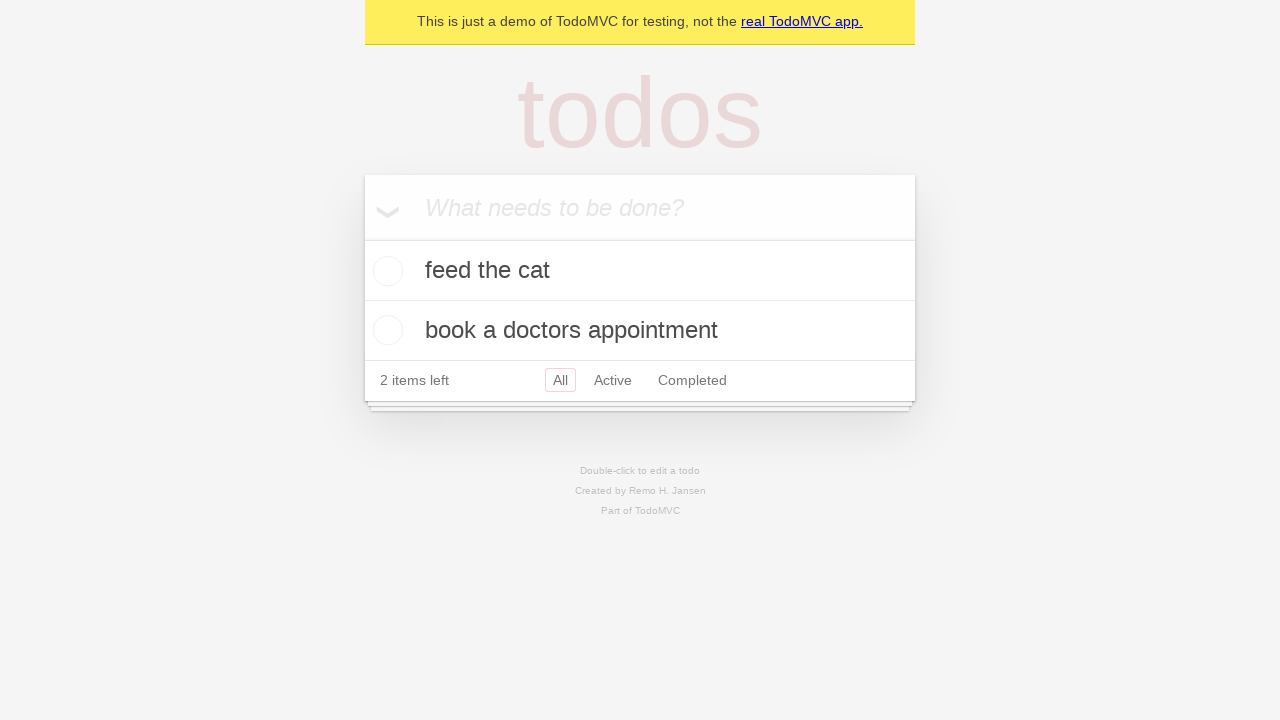